Tests marking all todo items as completed using the "Mark all as complete" checkbox.

Starting URL: https://demo.playwright.dev/todomvc

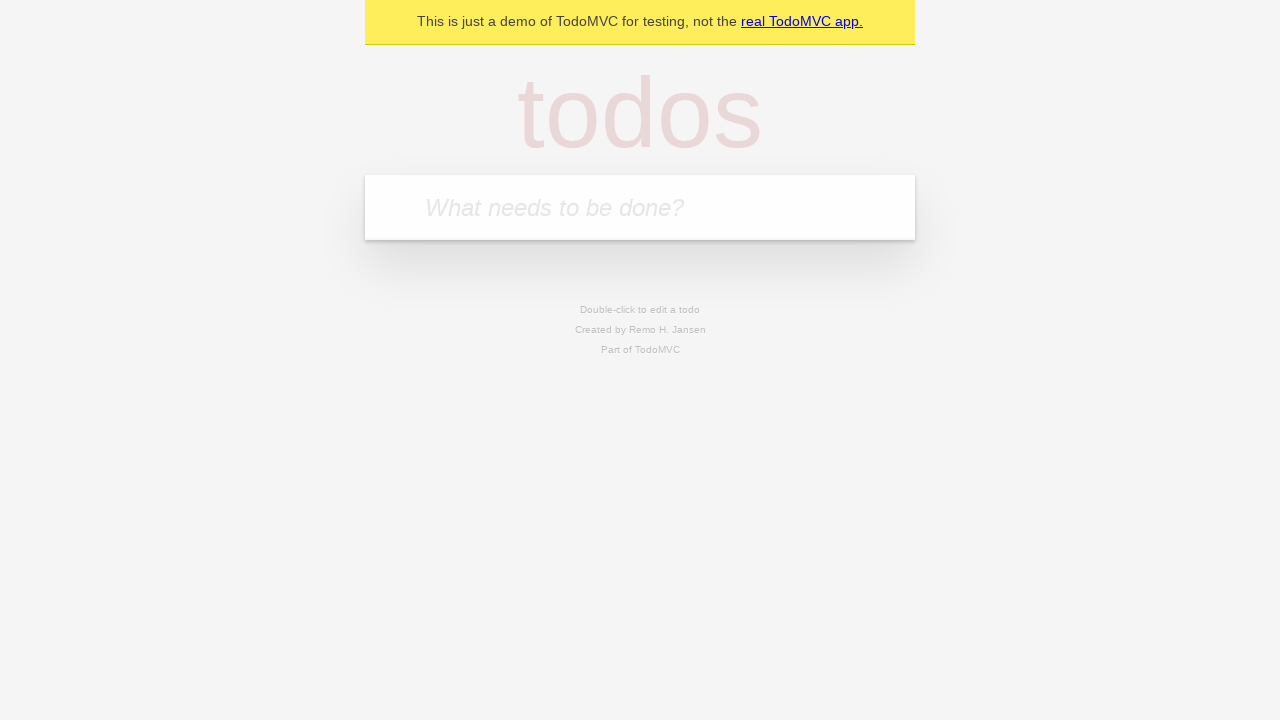

Filled todo input with 'buy some cheese' on internal:attr=[placeholder="What needs to be done?"i]
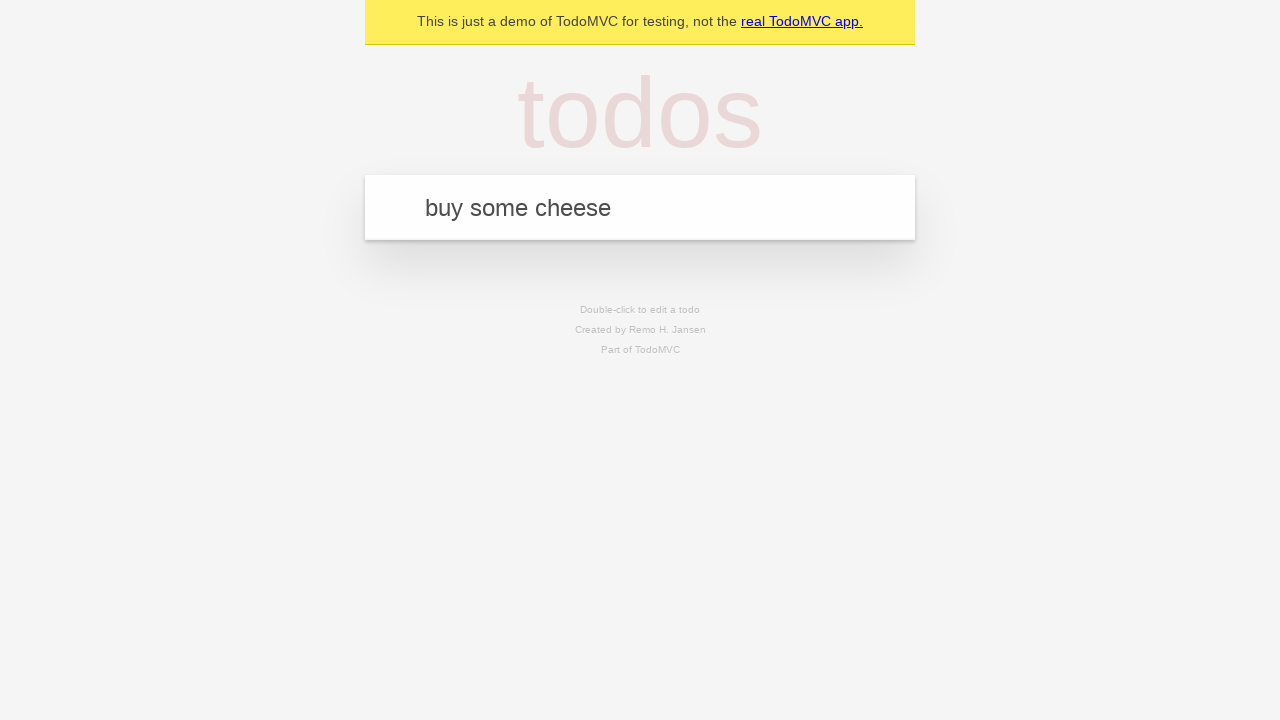

Pressed Enter to add first todo item on internal:attr=[placeholder="What needs to be done?"i]
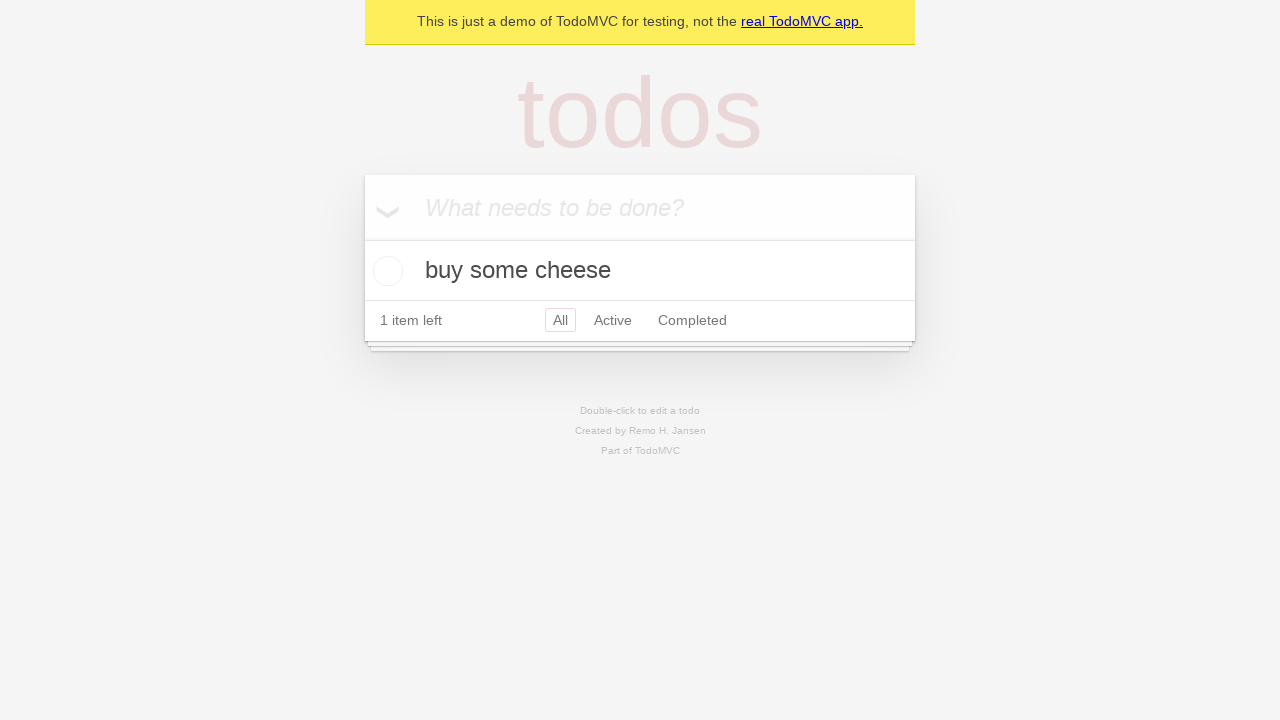

Filled todo input with 'feed the cat' on internal:attr=[placeholder="What needs to be done?"i]
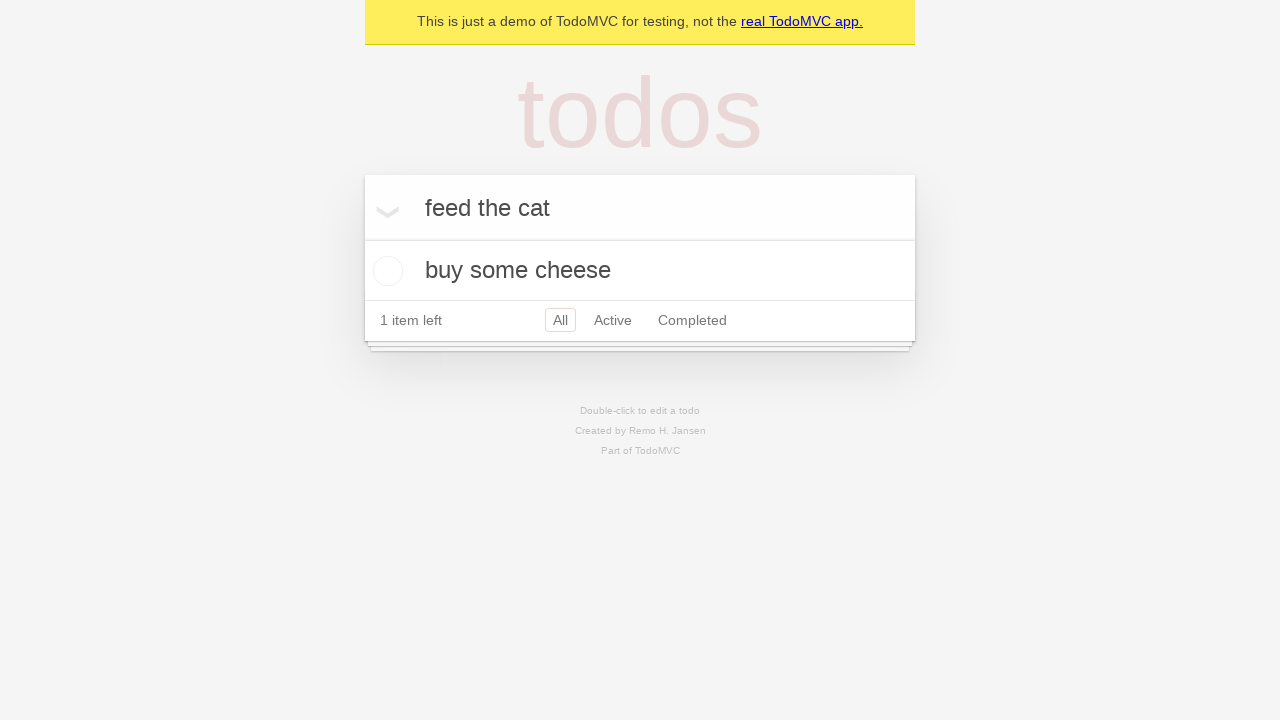

Pressed Enter to add second todo item on internal:attr=[placeholder="What needs to be done?"i]
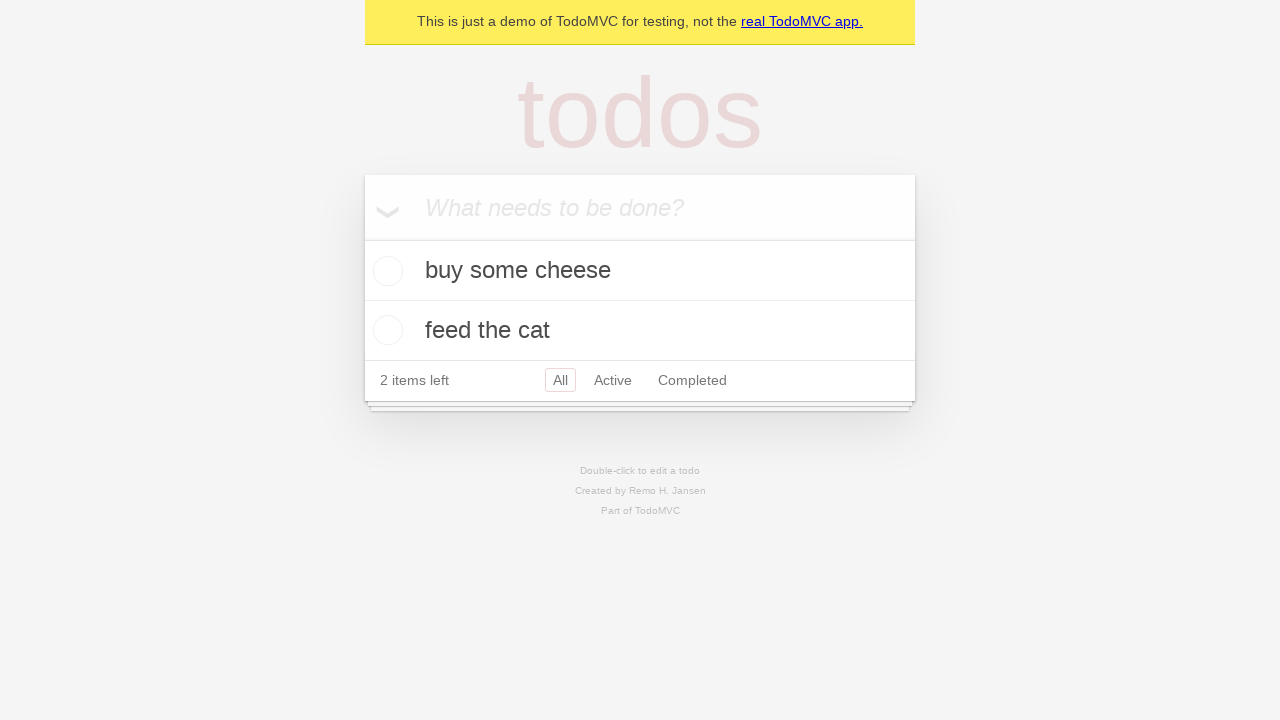

Filled todo input with 'book a doctors appointment' on internal:attr=[placeholder="What needs to be done?"i]
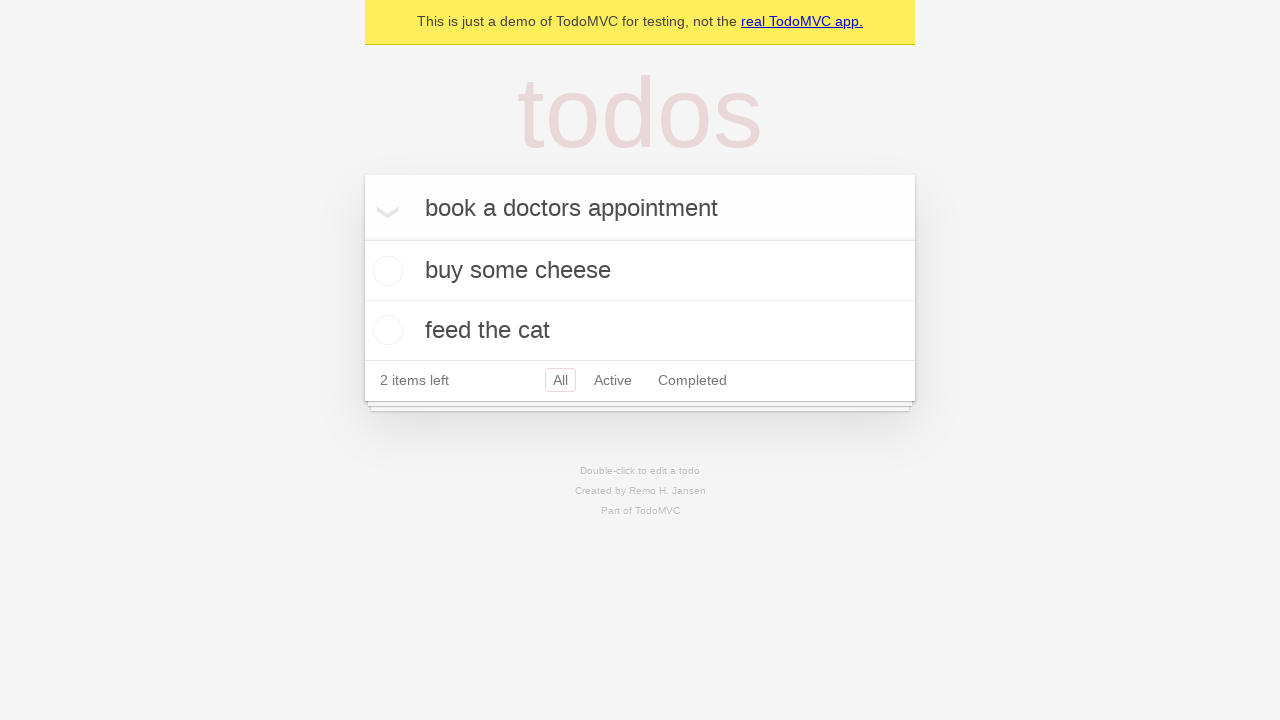

Pressed Enter to add third todo item on internal:attr=[placeholder="What needs to be done?"i]
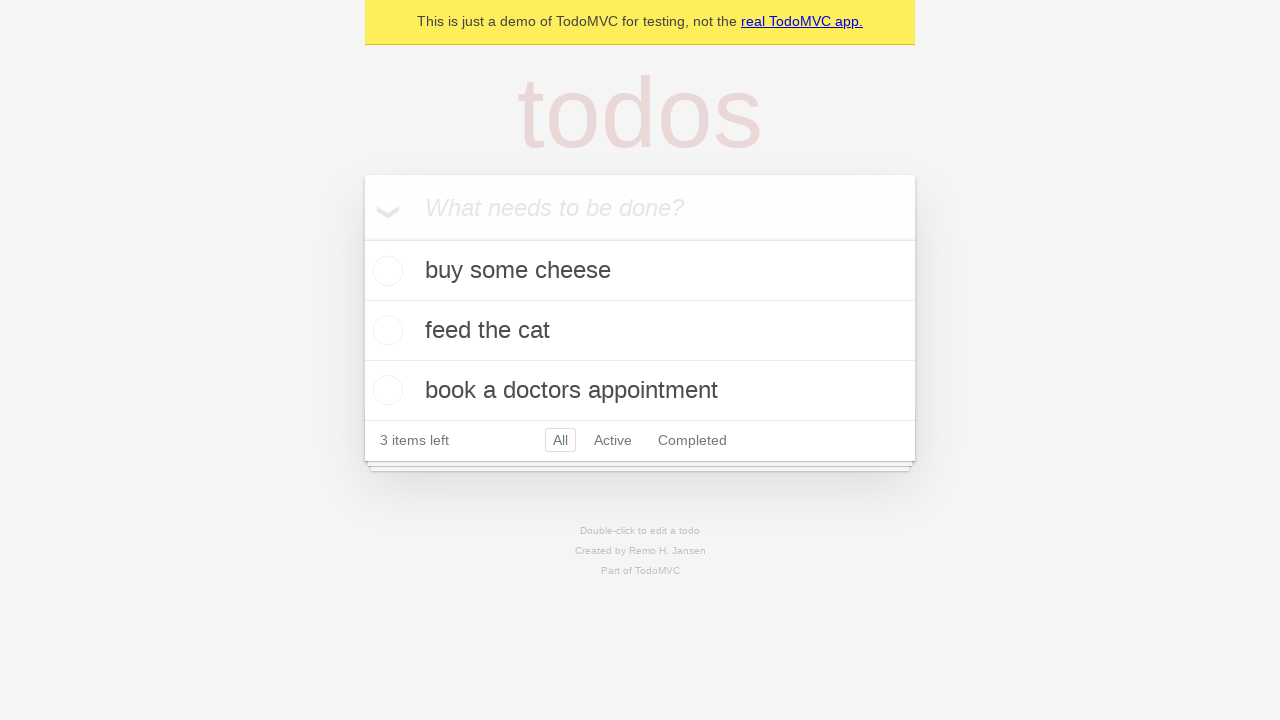

Waited for all three todo items to appear
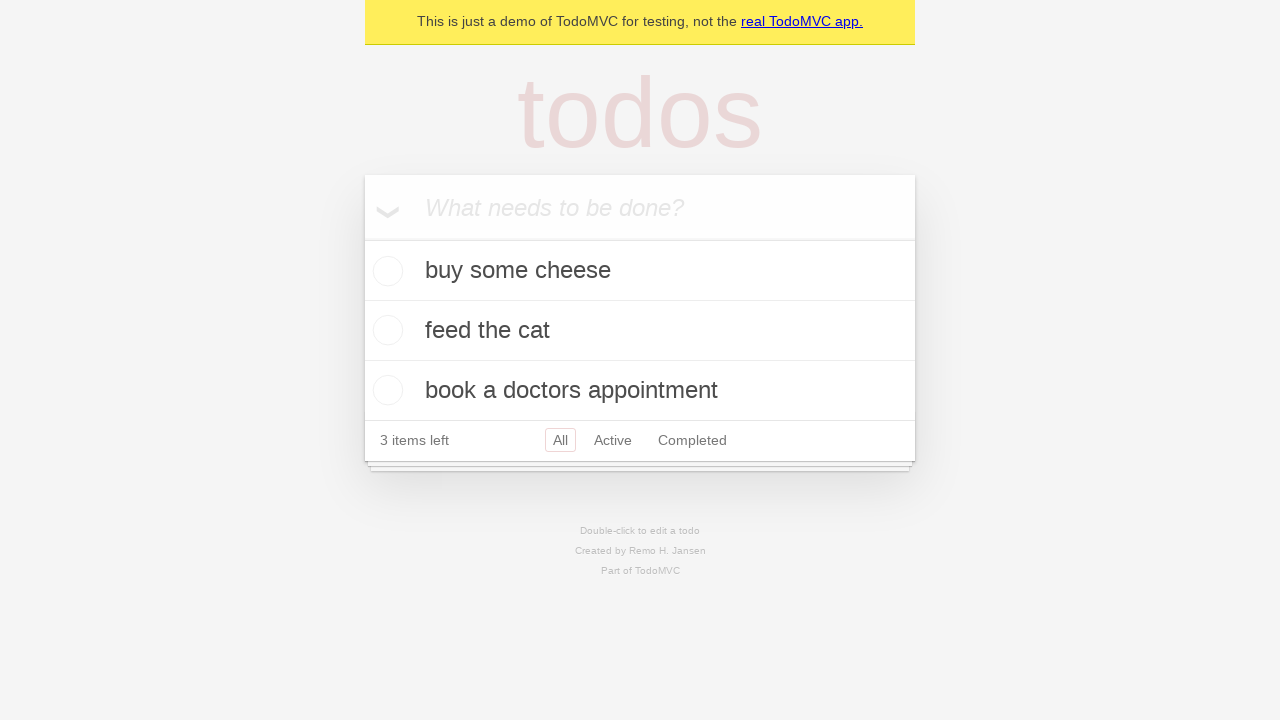

Checked 'Mark all as complete' checkbox at (362, 238) on internal:label="Mark all as complete"i
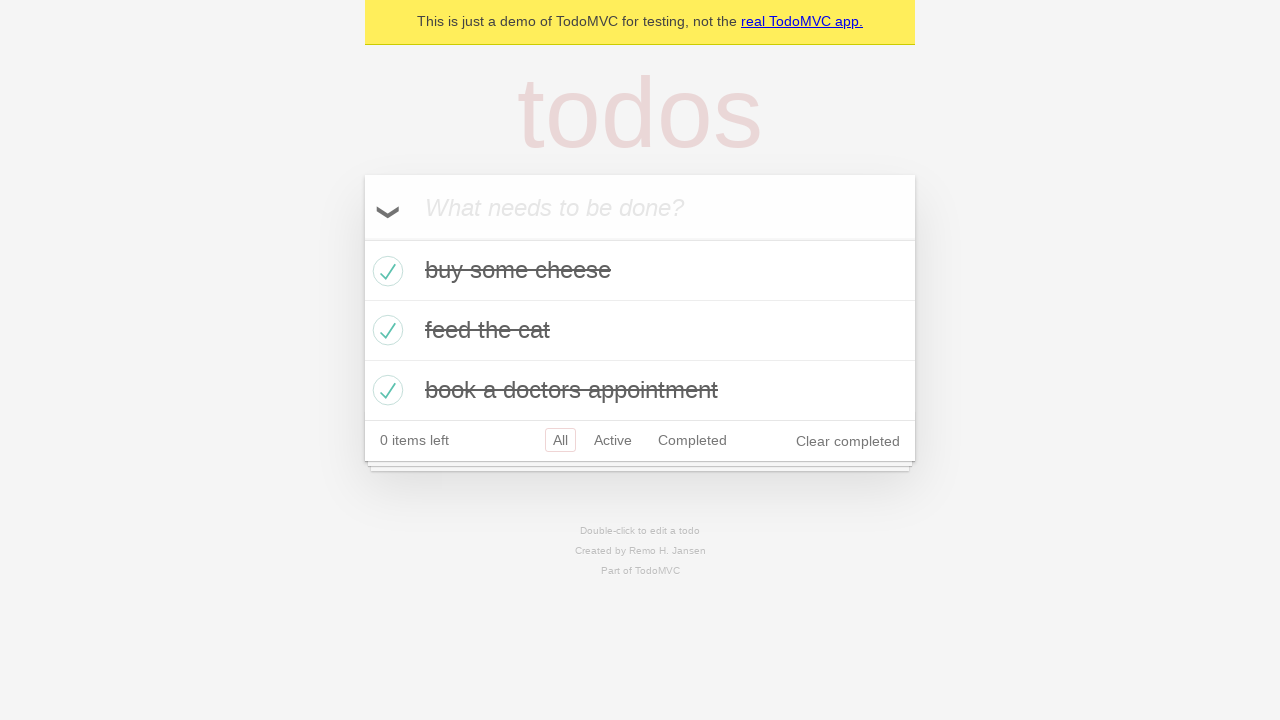

Waited for all todo items to be marked as completed
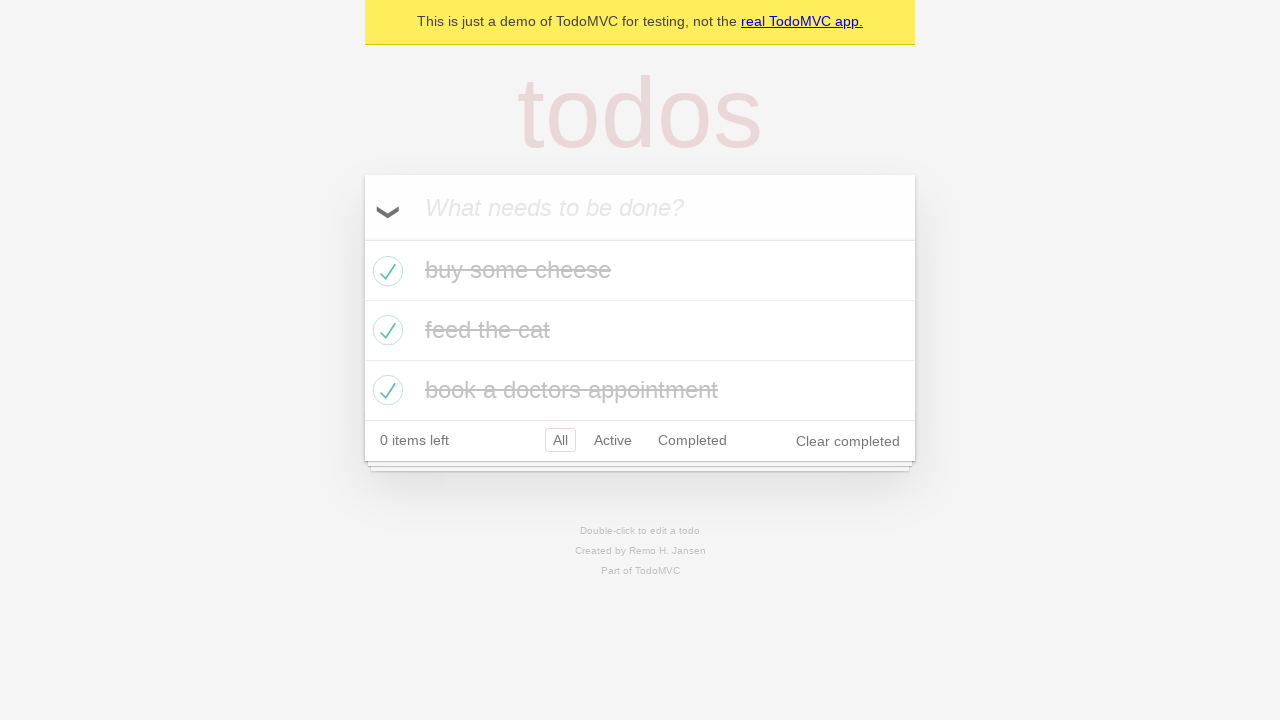

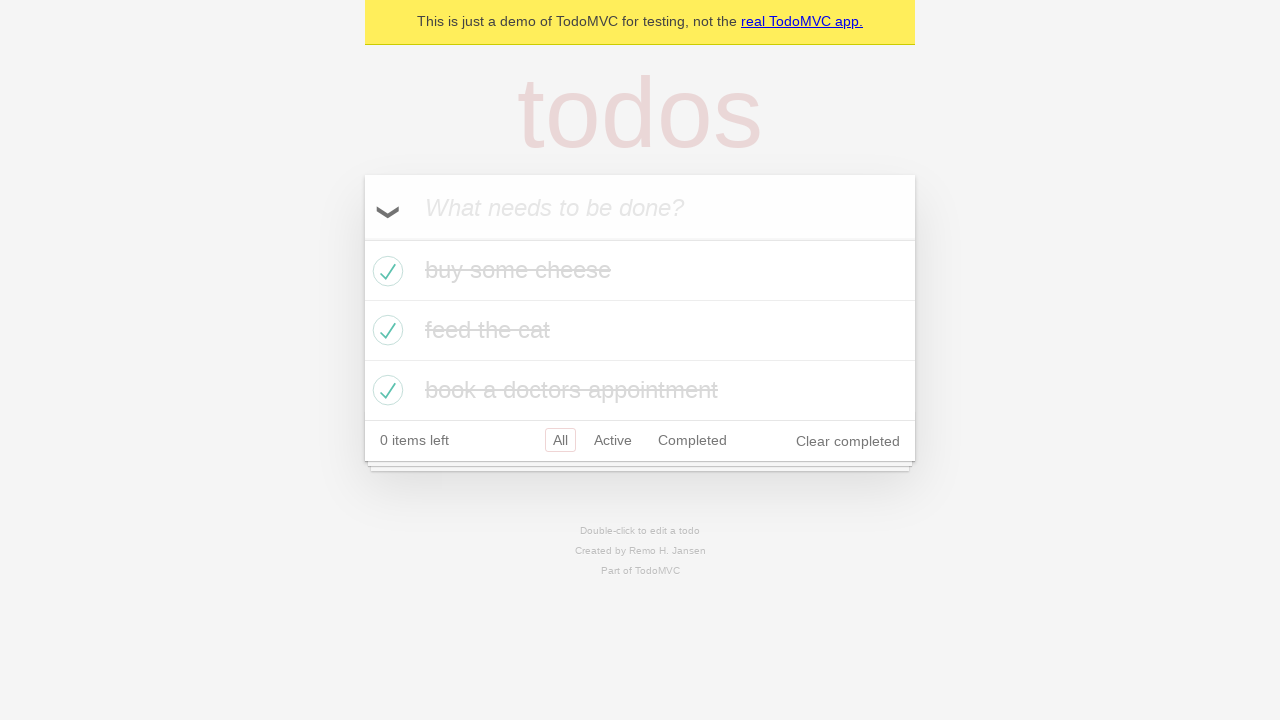